Tests API mocking functionality by intercepting the fruits API endpoint, returning mock data with "Lime", and verifying the mocked fruit name appears on the page.

Starting URL: https://demo.playwright.dev/api-mocking

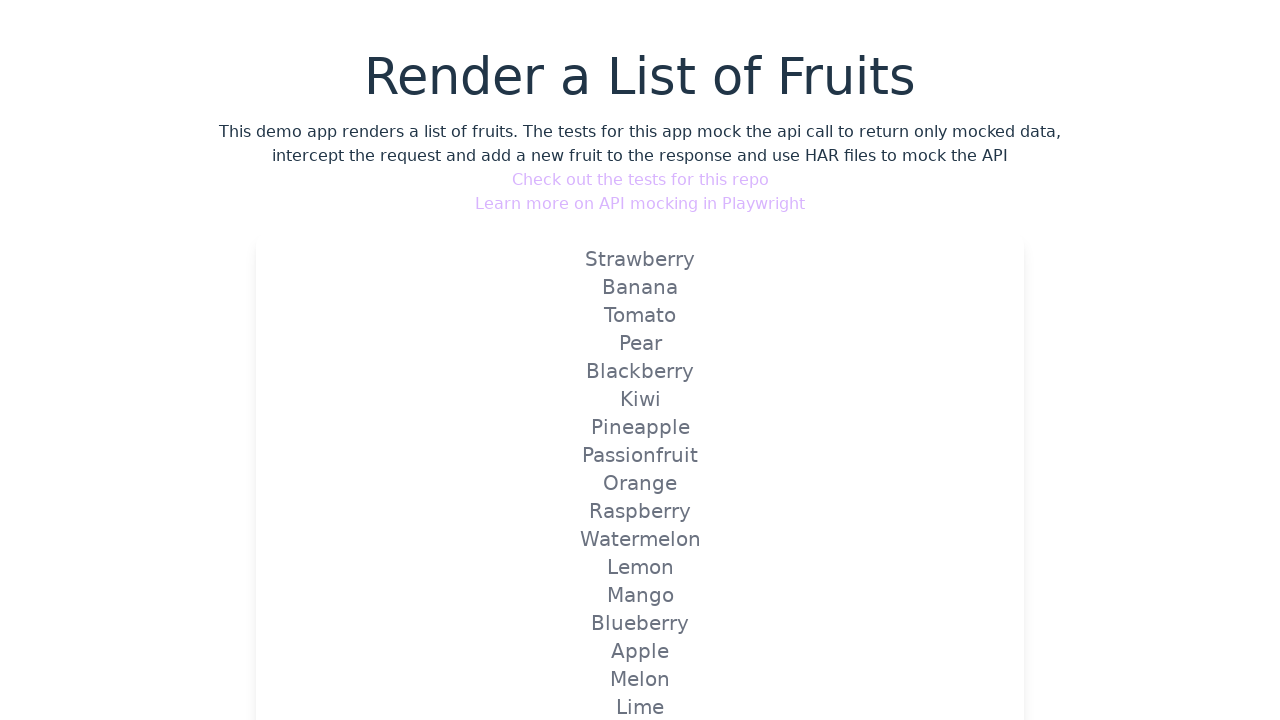

Set up route interception to mock the fruits API endpoint
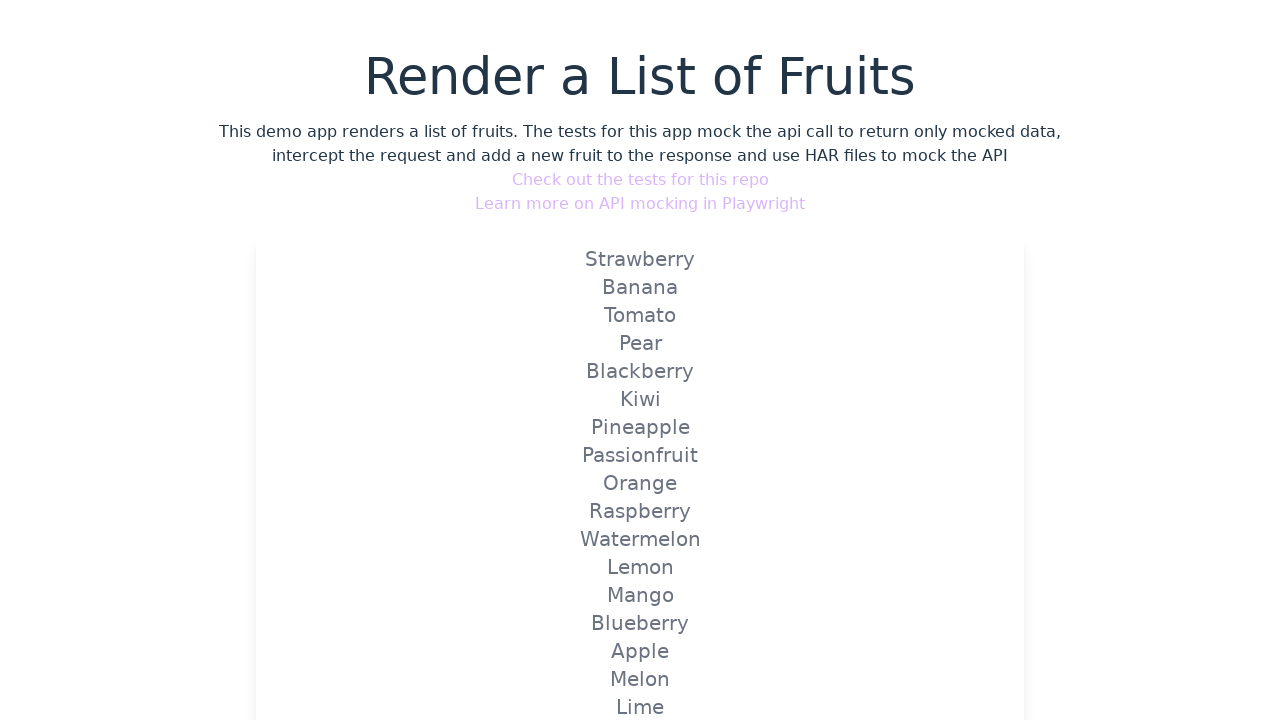

Navigated to API mocking demo page
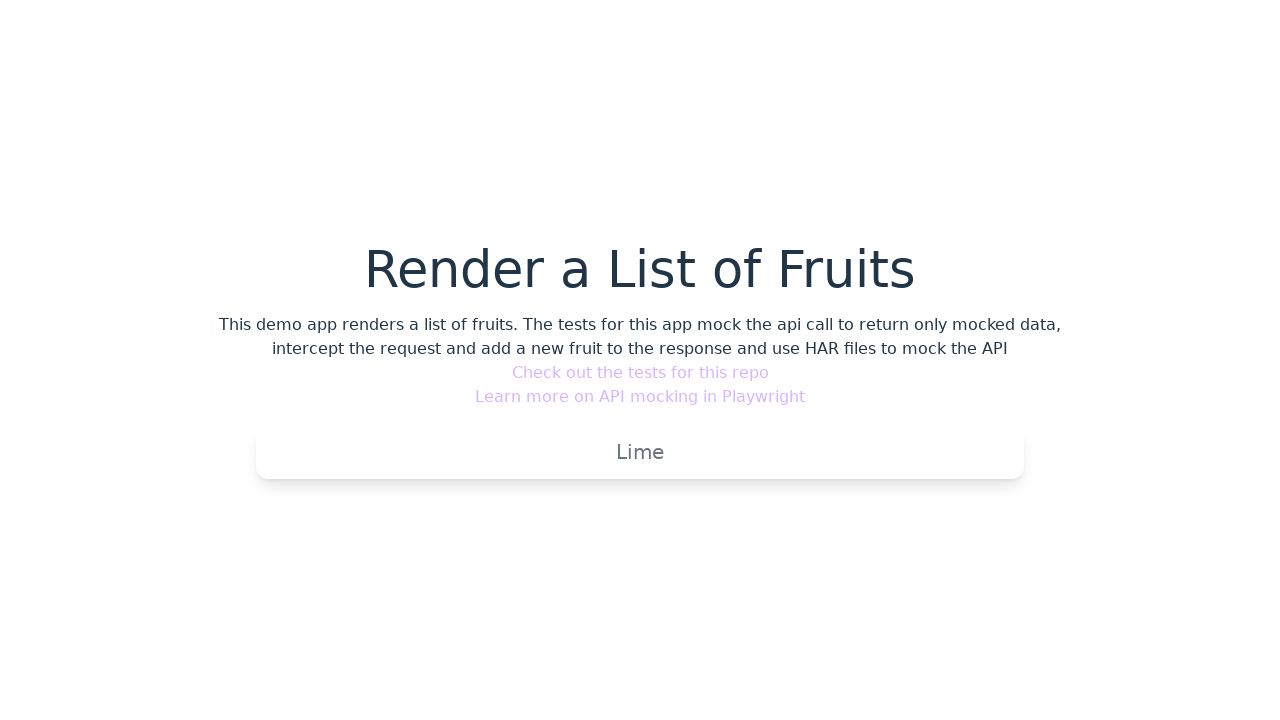

Verified that mocked fruit 'Lime' is visible on the page
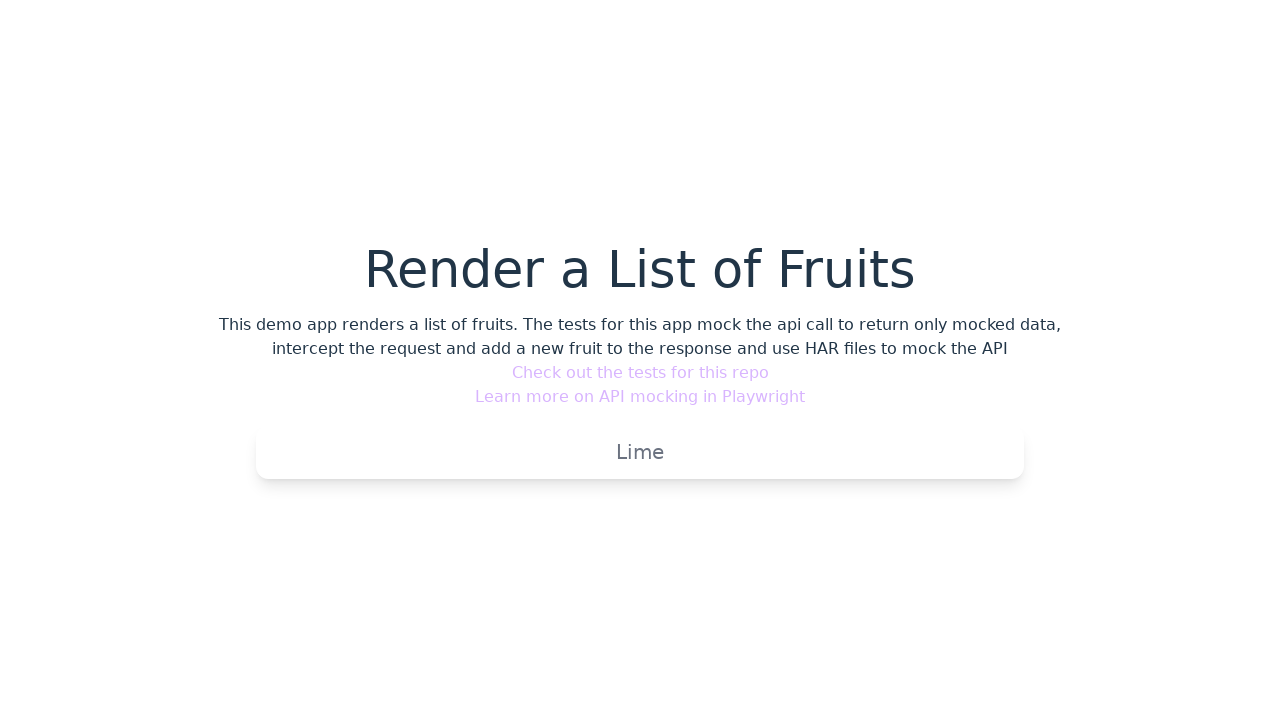

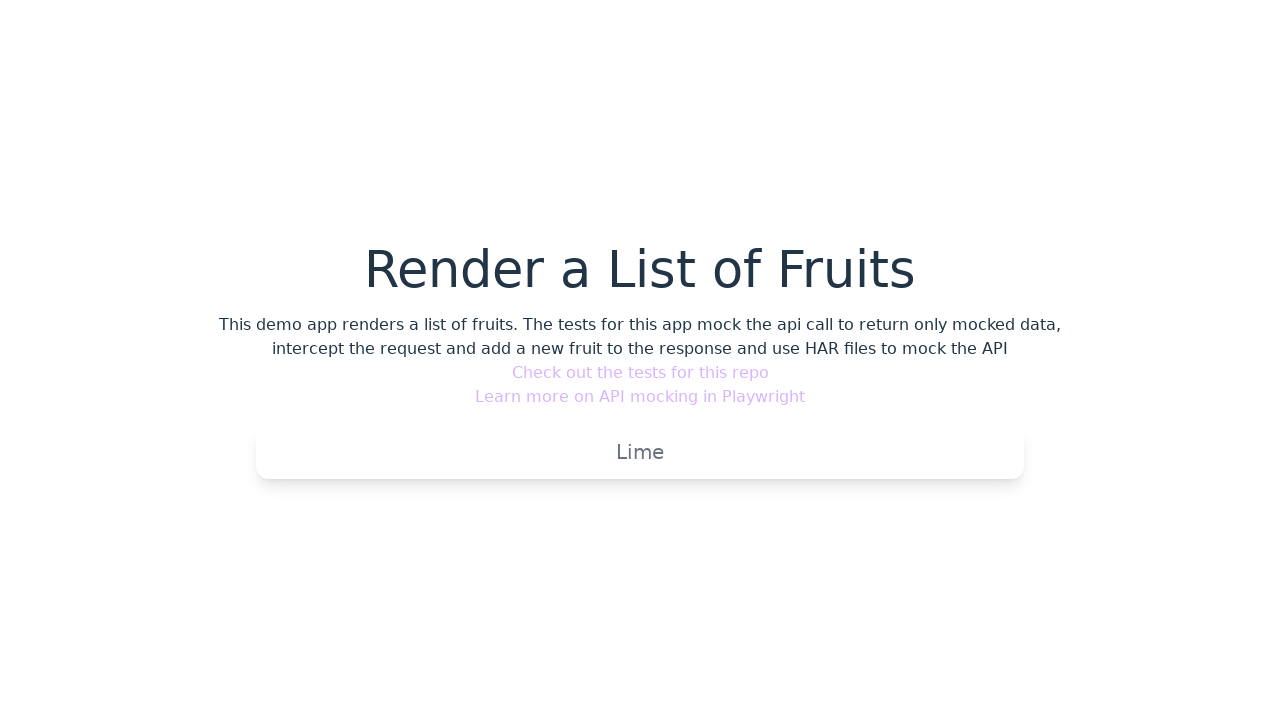